Tests dropdown selection functionality by locating a select element and selecting an option by index

Starting URL: https://demoqa.com/select-menu

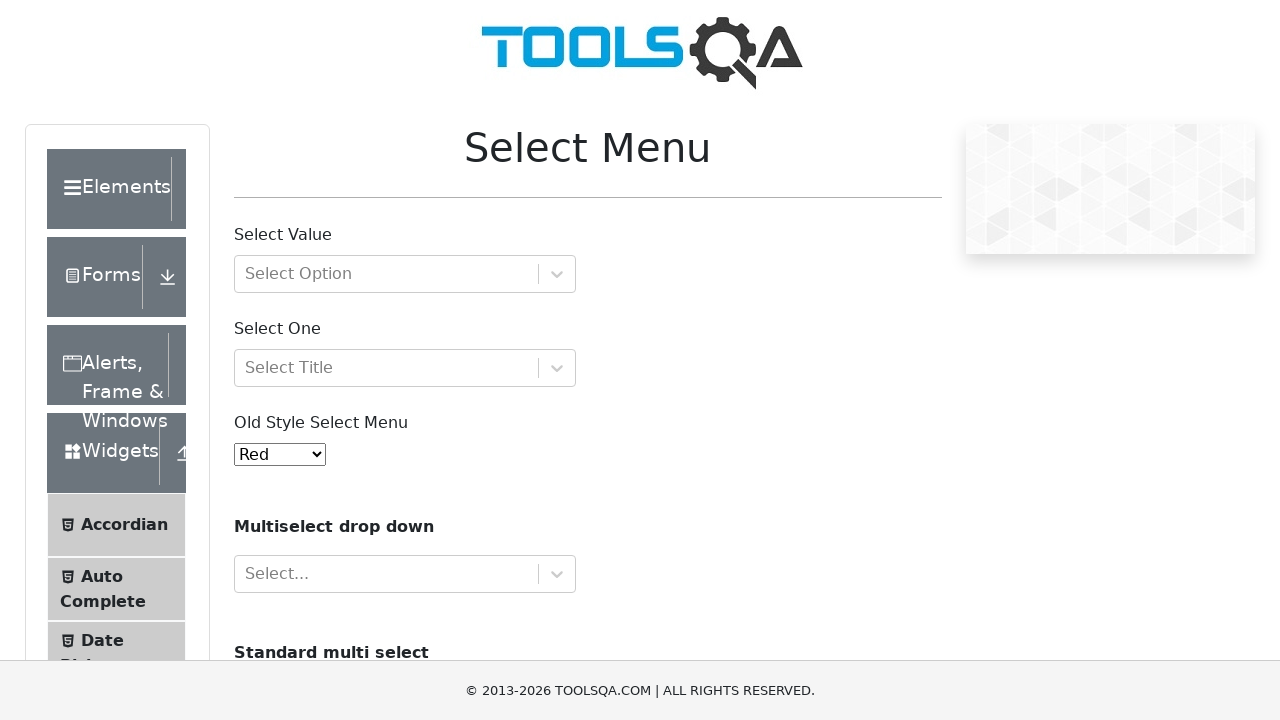

Selected option at index 1 from dropdown with ID 'oldSelectMenu' on select#oldSelectMenu
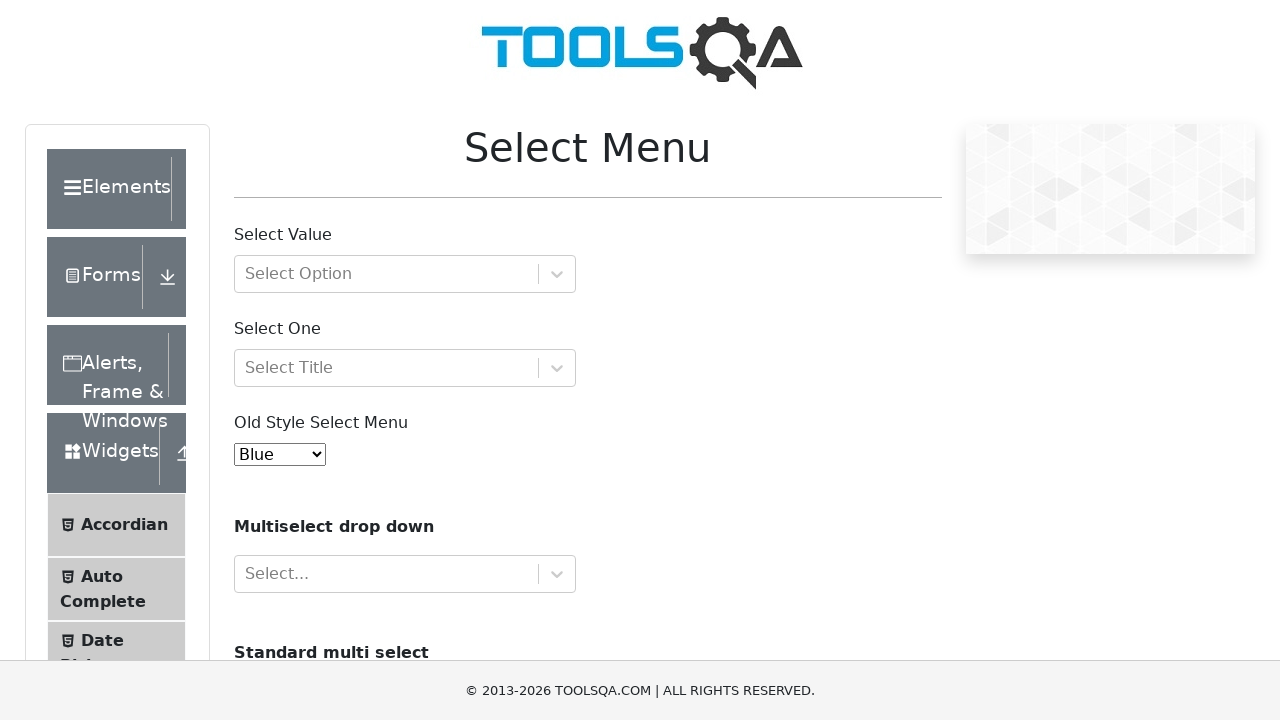

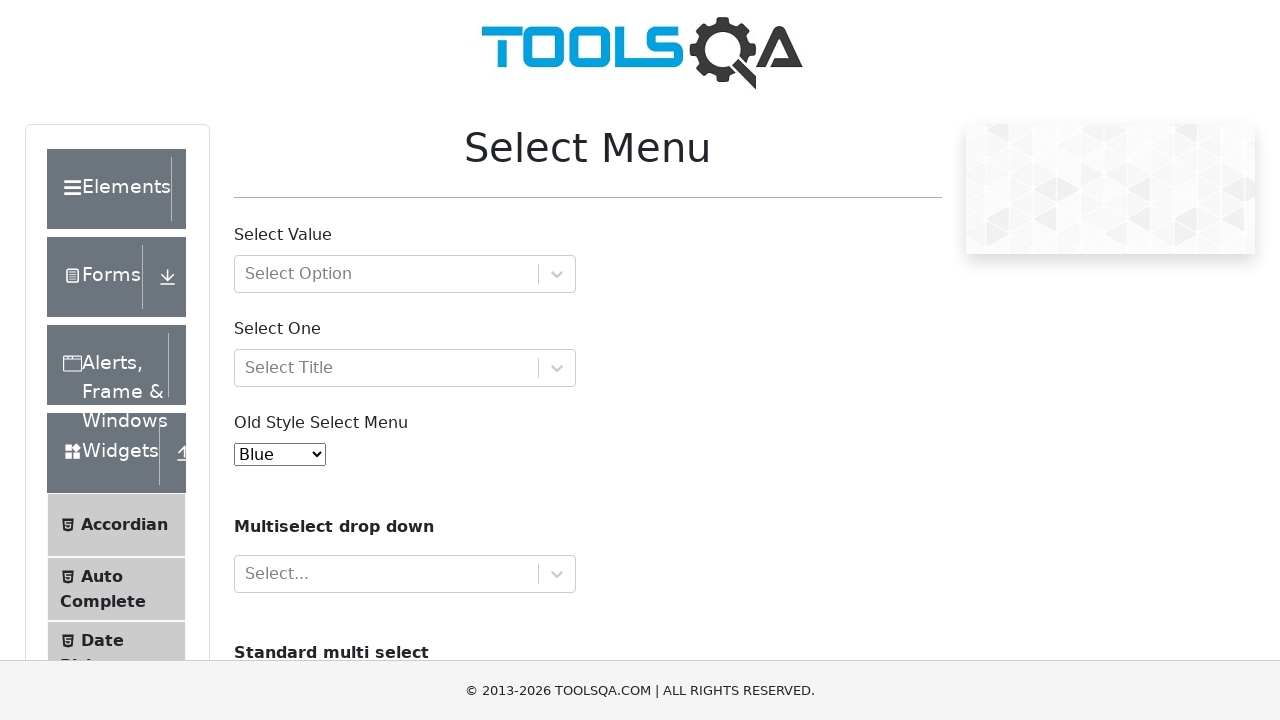